Tests a flight booking form by filling in various fields including origin/destination, dates, passenger count, currency selection, and checkbox options

Starting URL: https://rahulshettyacademy.com/dropdownsPractise/

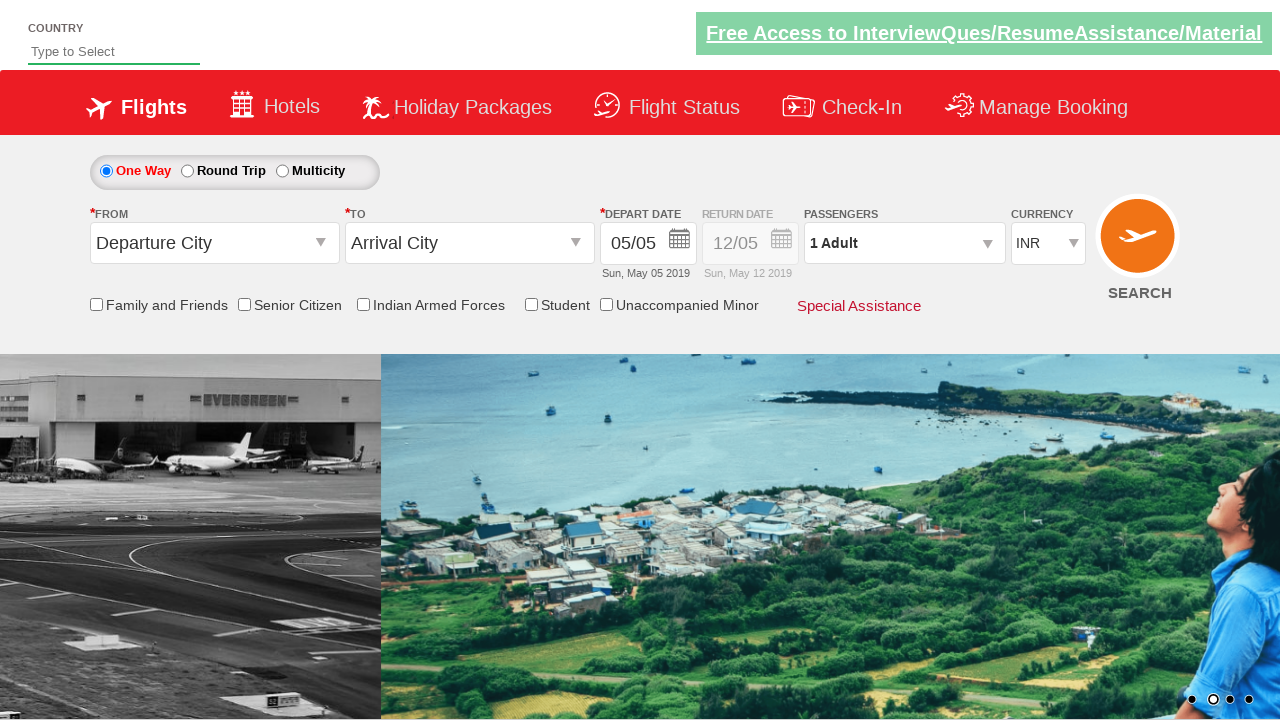

Filled autosuggest field with 'India' on #autosuggest
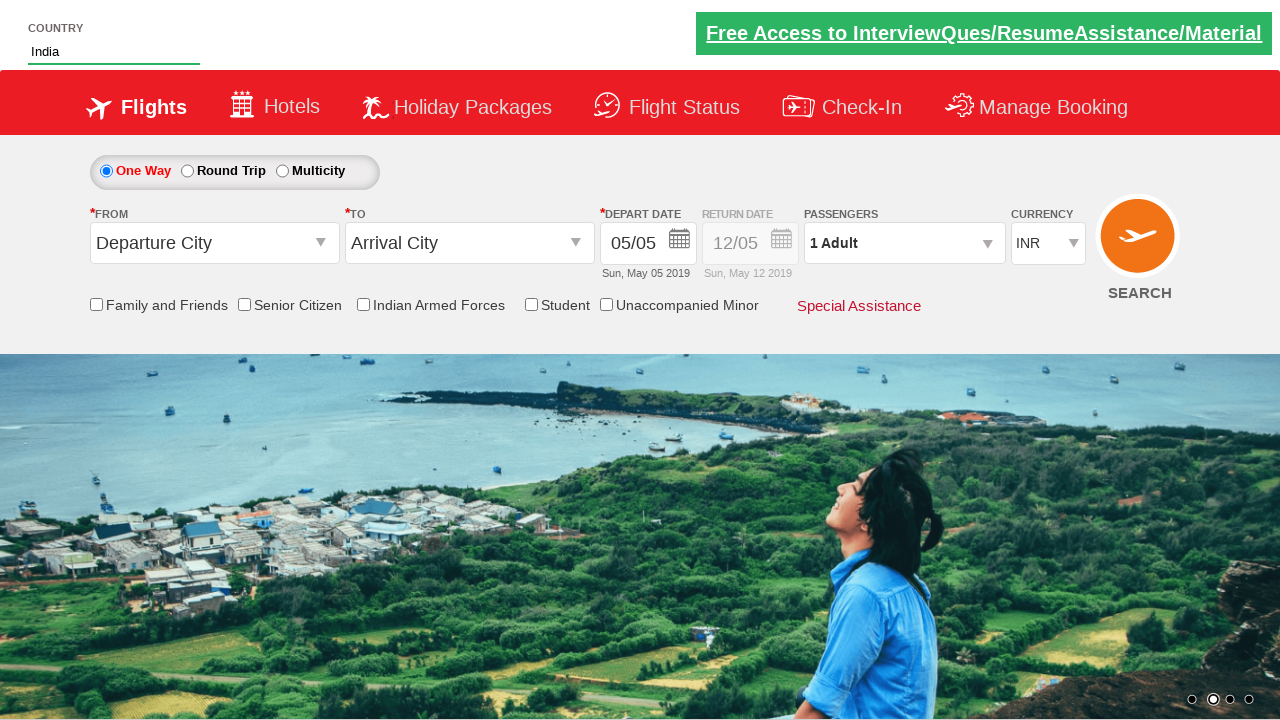

Selected round trip radio button at (187, 171) on #ctl00_mainContent_rbtnl_Trip_1
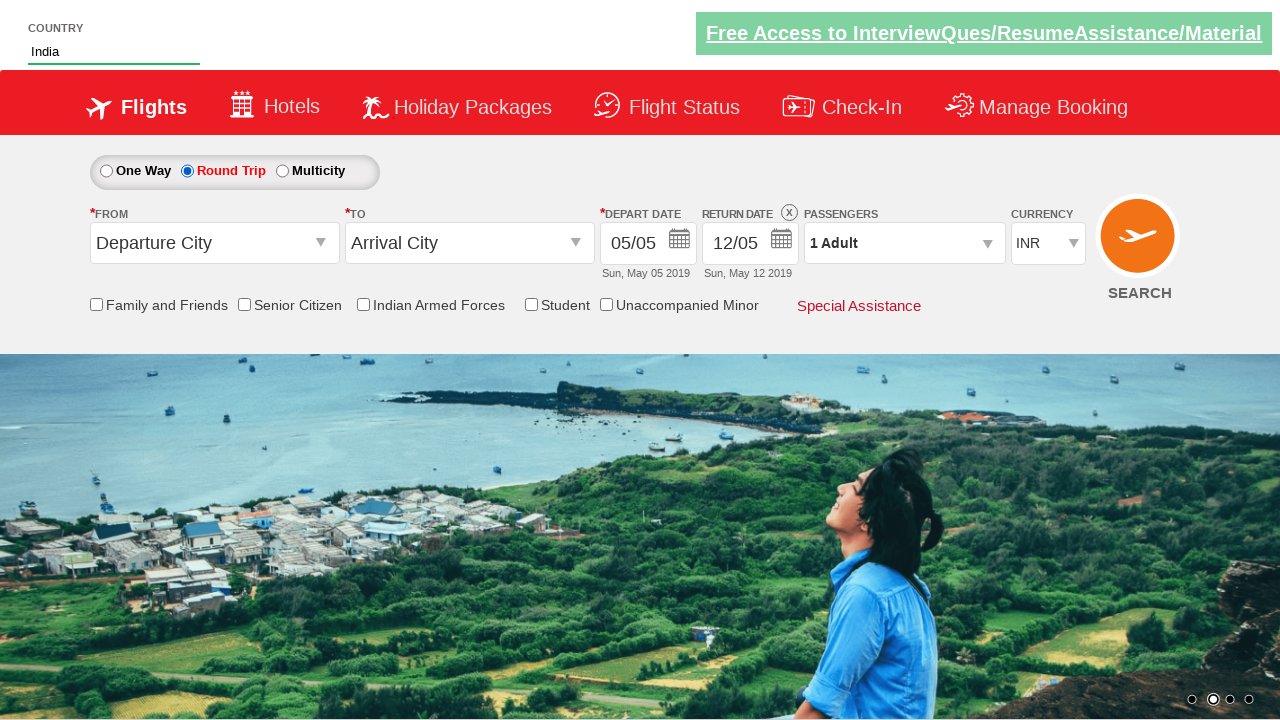

Clicked origin station dropdown at (214, 243) on #ctl00_mainContent_ddl_originStation1_CTXT
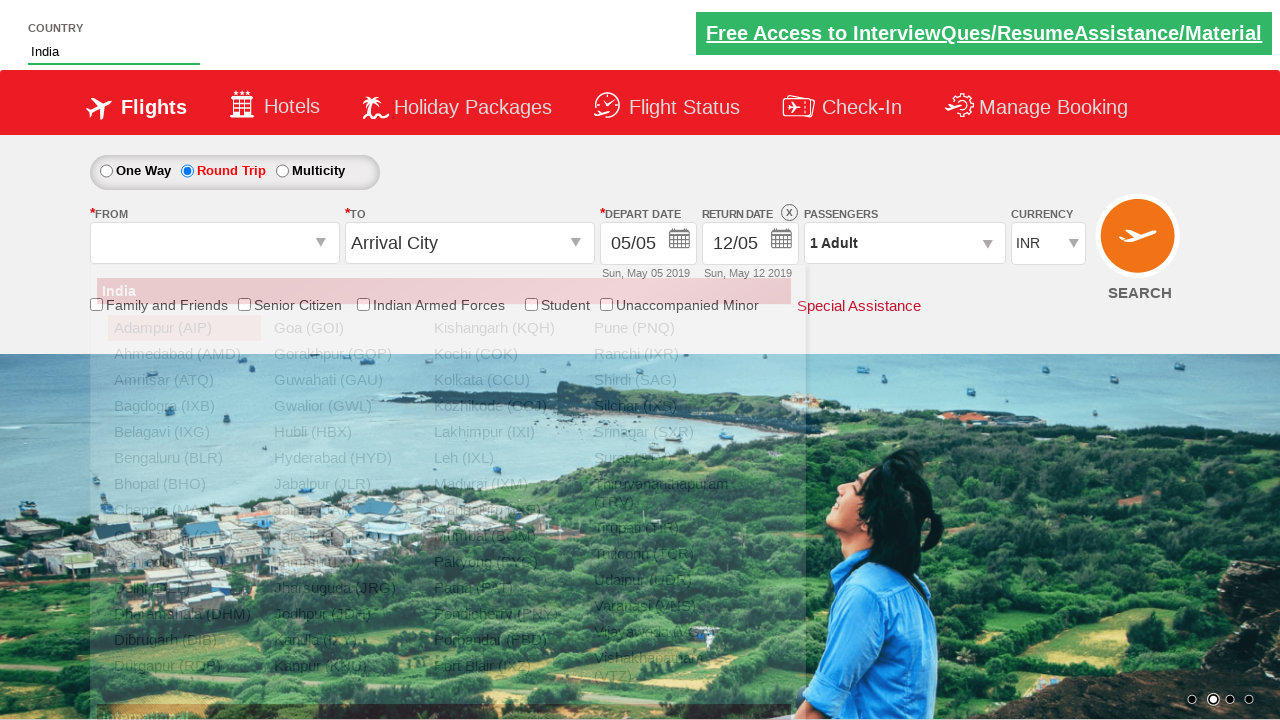

Selected BOM as origin station at (504, 536) on xpath=//a[@value='BOM']
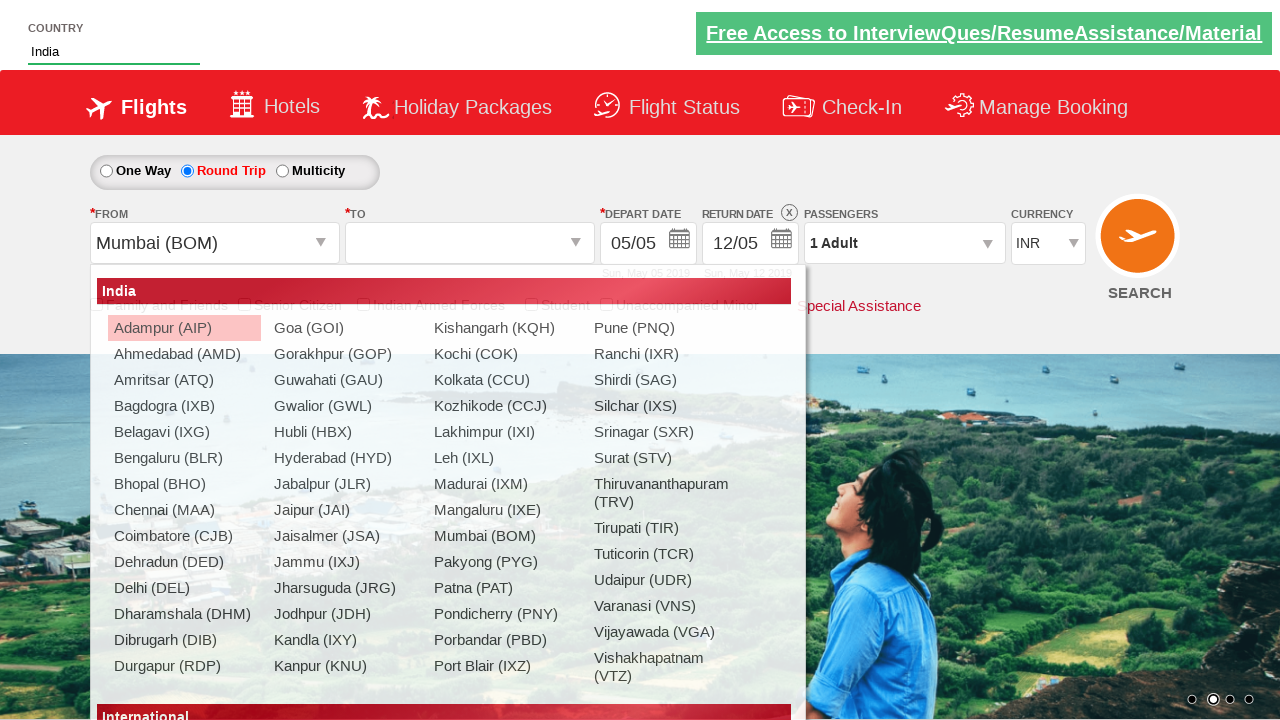

Selected PNQ as destination station at (759, 640) on xpath=//div[@id='glsctl00_mainContent_ddl_destinationStation1_CTNR']//a[@value='
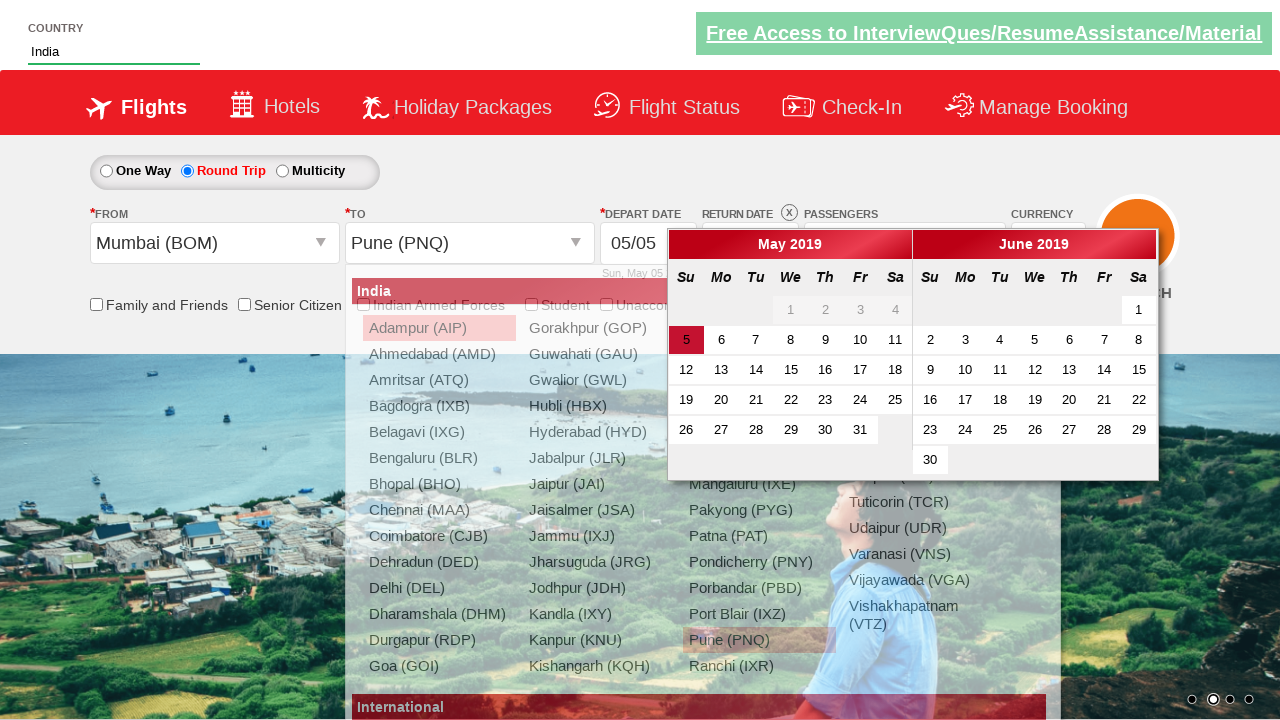

Selected round trip radio button again at (187, 171) on #ctl00_mainContent_rbtnl_Trip_1
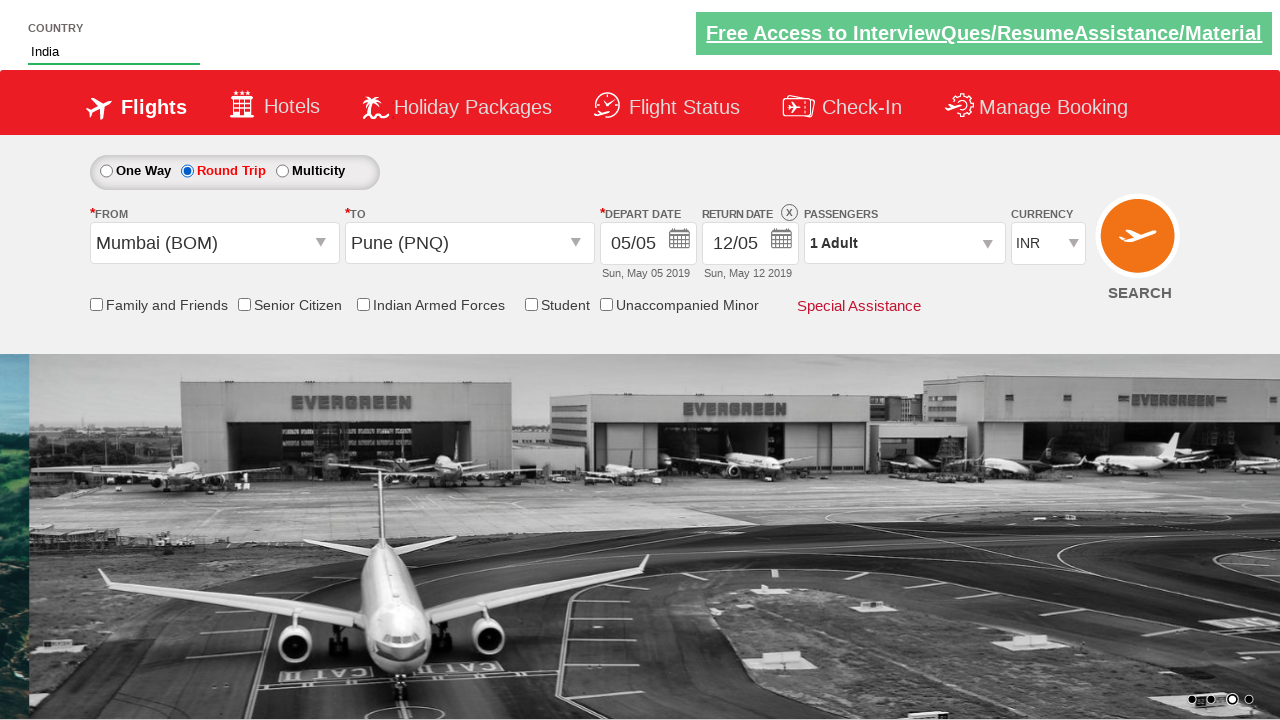

Opened departure date picker at (680, 242) on xpath=//button[@class='ui-datepicker-trigger']
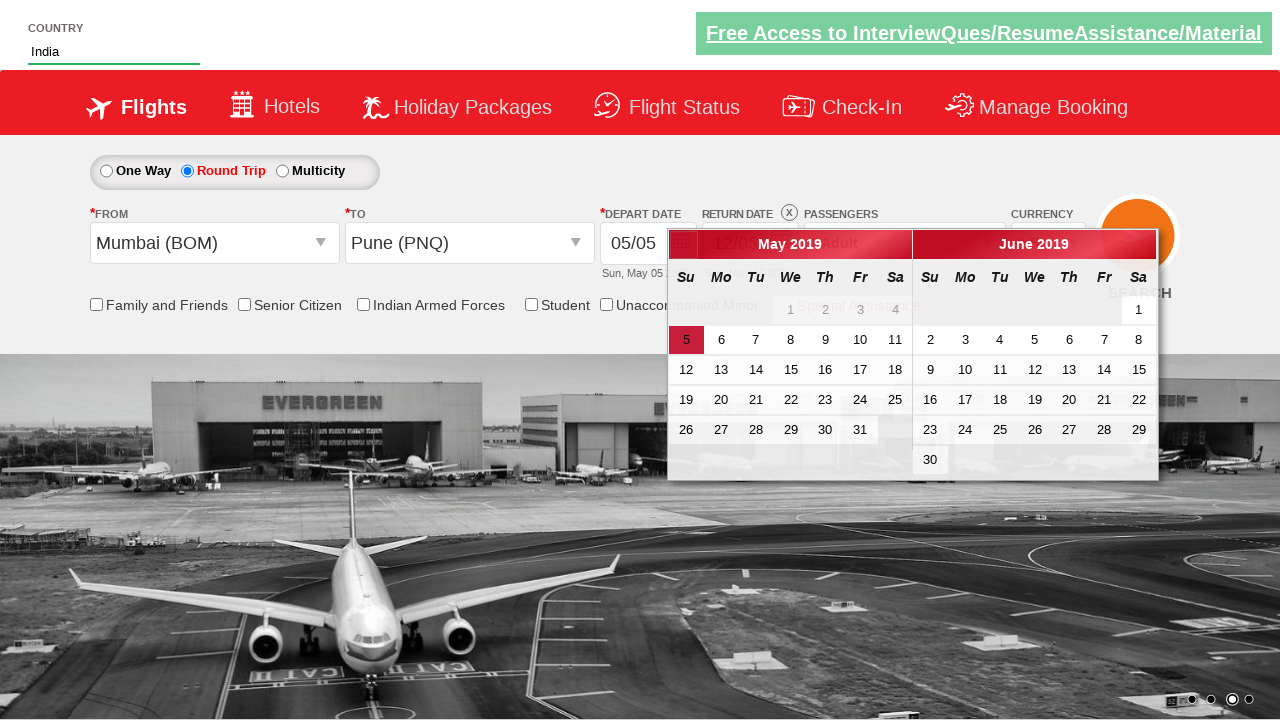

Selected departure date from calendar at (756, 400) on xpath=//*[@id='ui-datepicker-div']/div[1]/table/tbody/tr[4]/td[3]/a
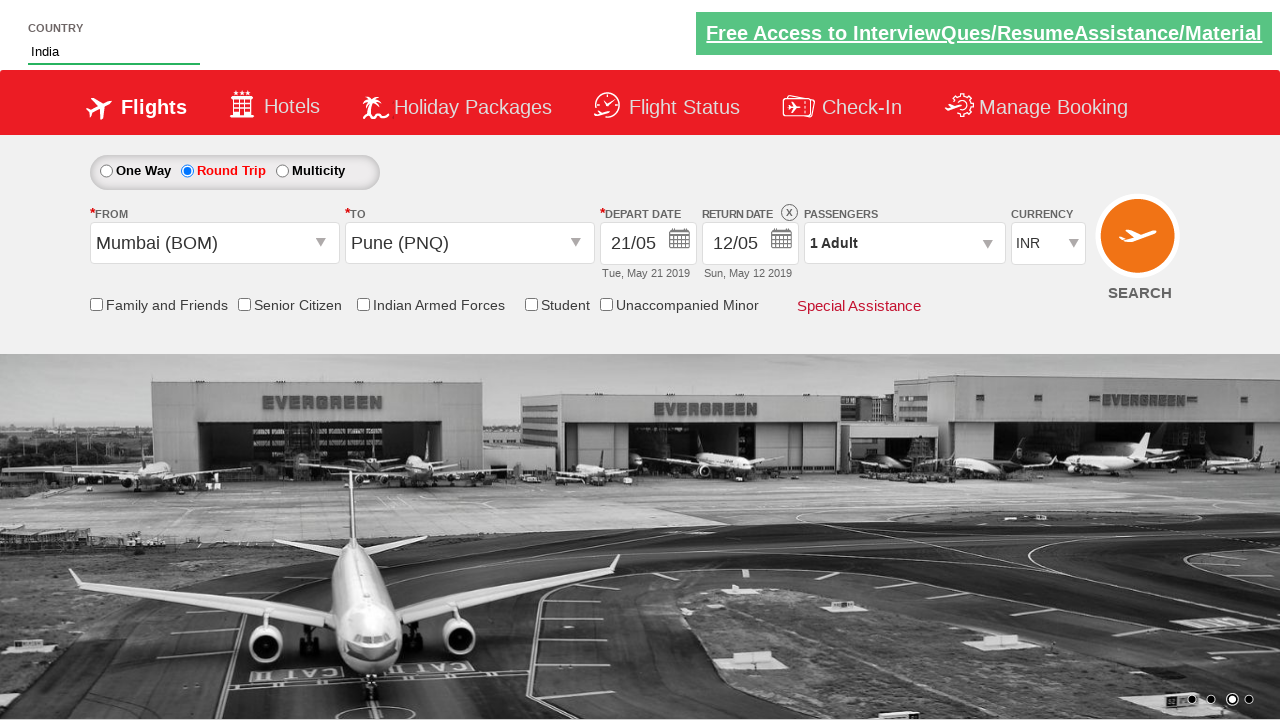

Opened return date picker at (782, 242) on xpath=//div[@id='Div1']/button
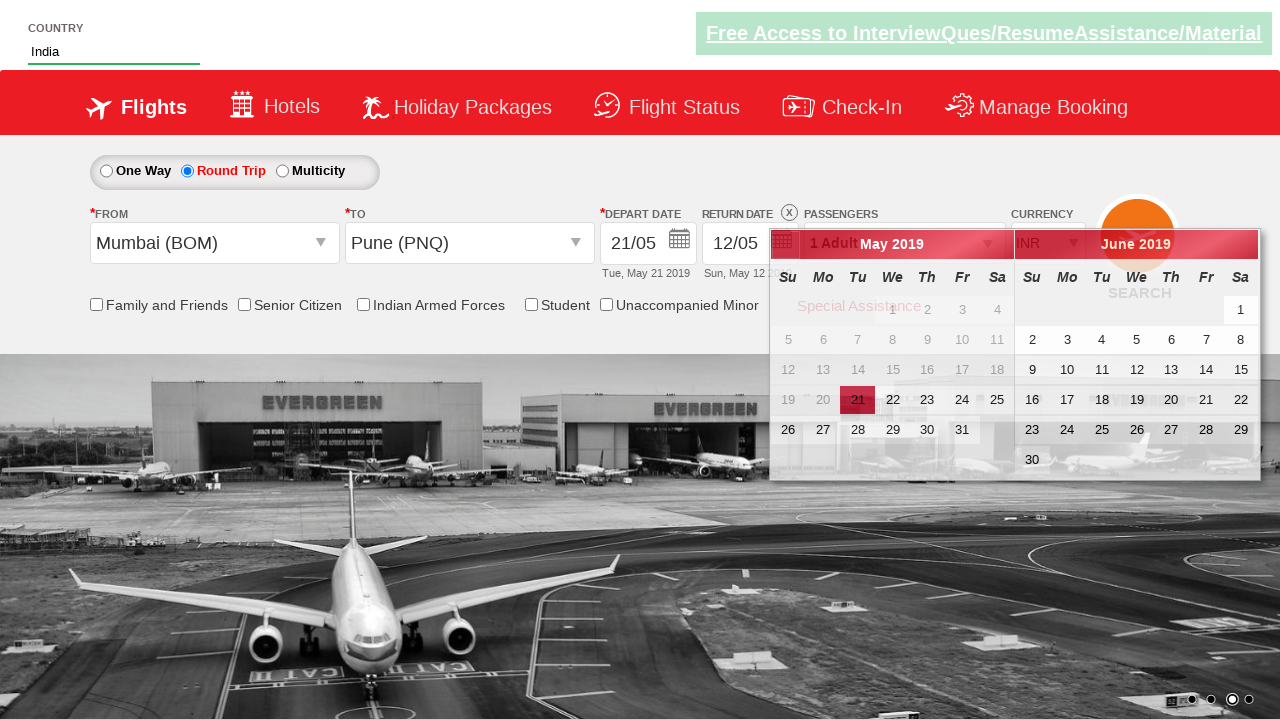

Selected return date from calendar at (1241, 430) on xpath=//div//table//tbody//tr[5]//td[7]//a[@class='ui-state-default']
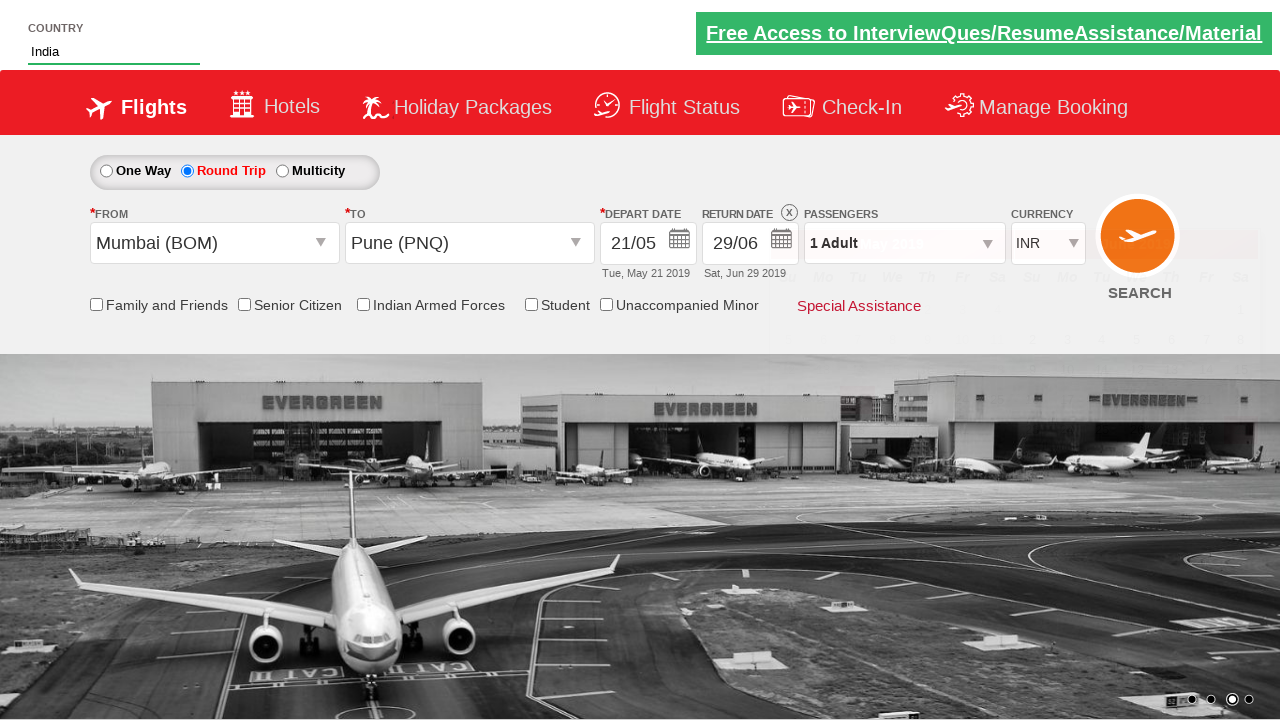

Opened passenger info dropdown at (904, 243) on #divpaxinfo
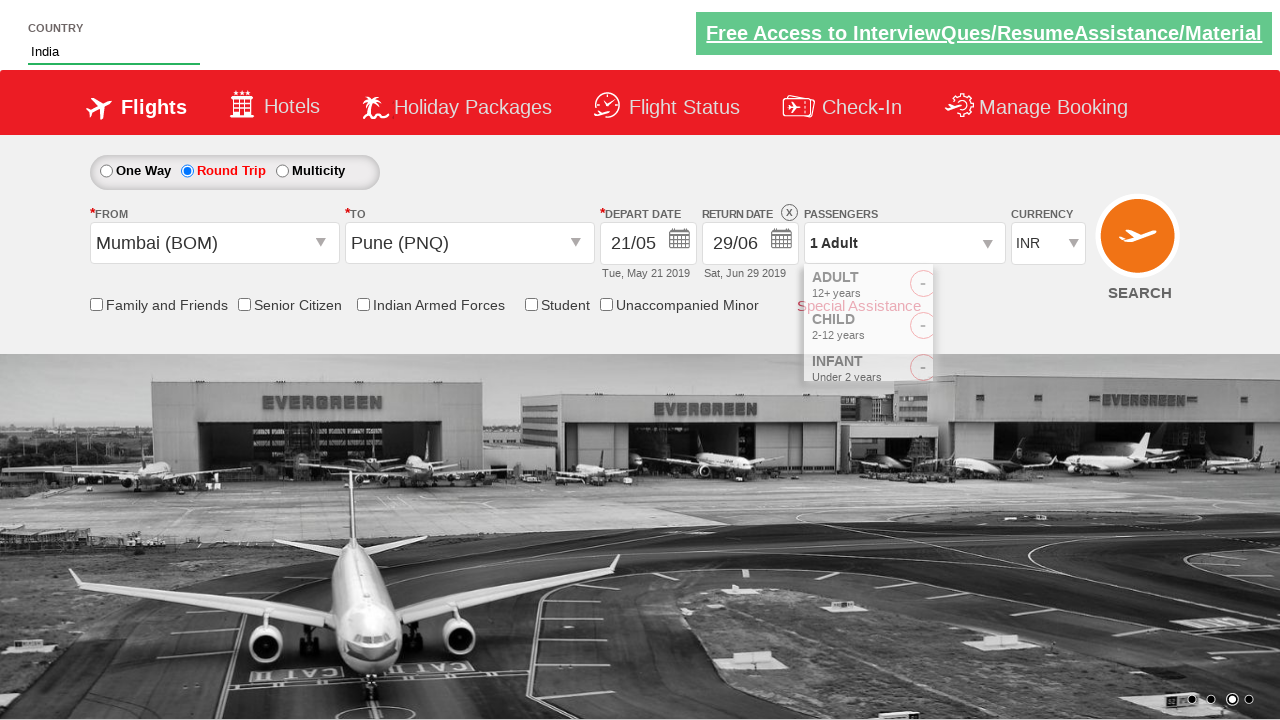

Added adult passenger 1 at (982, 288) on #hrefIncAdt
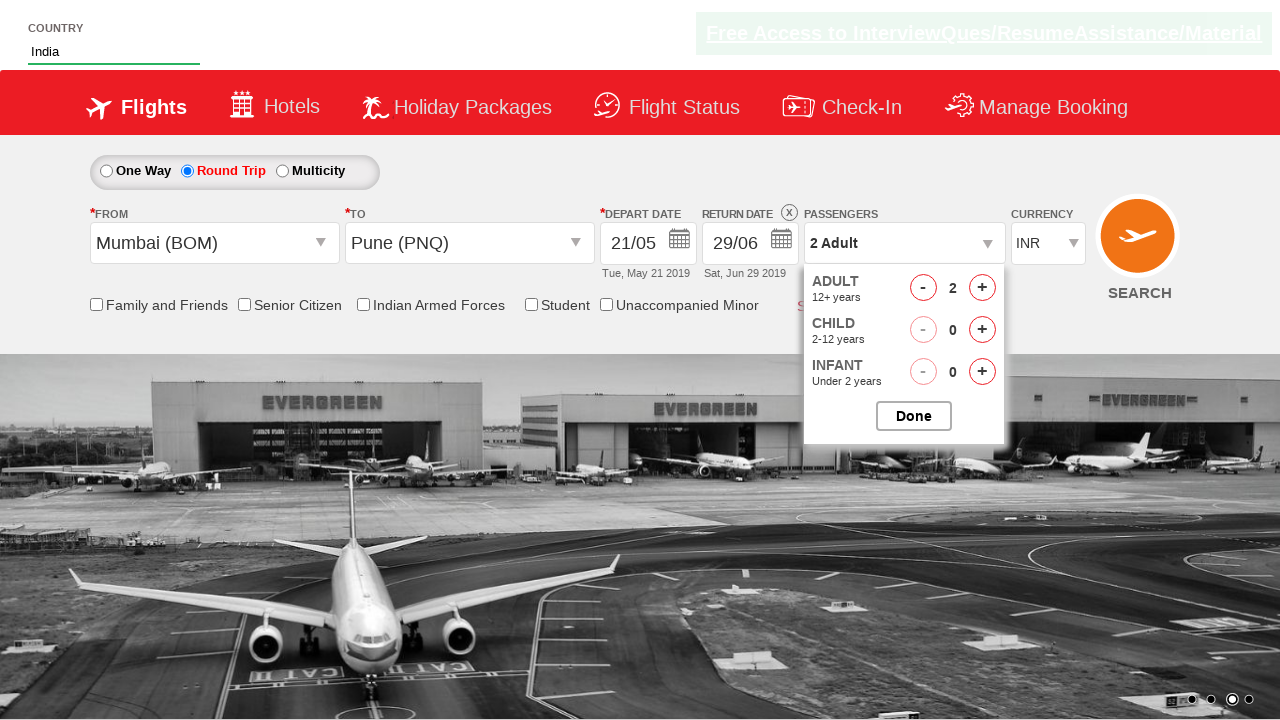

Added adult passenger 2 at (982, 288) on #hrefIncAdt
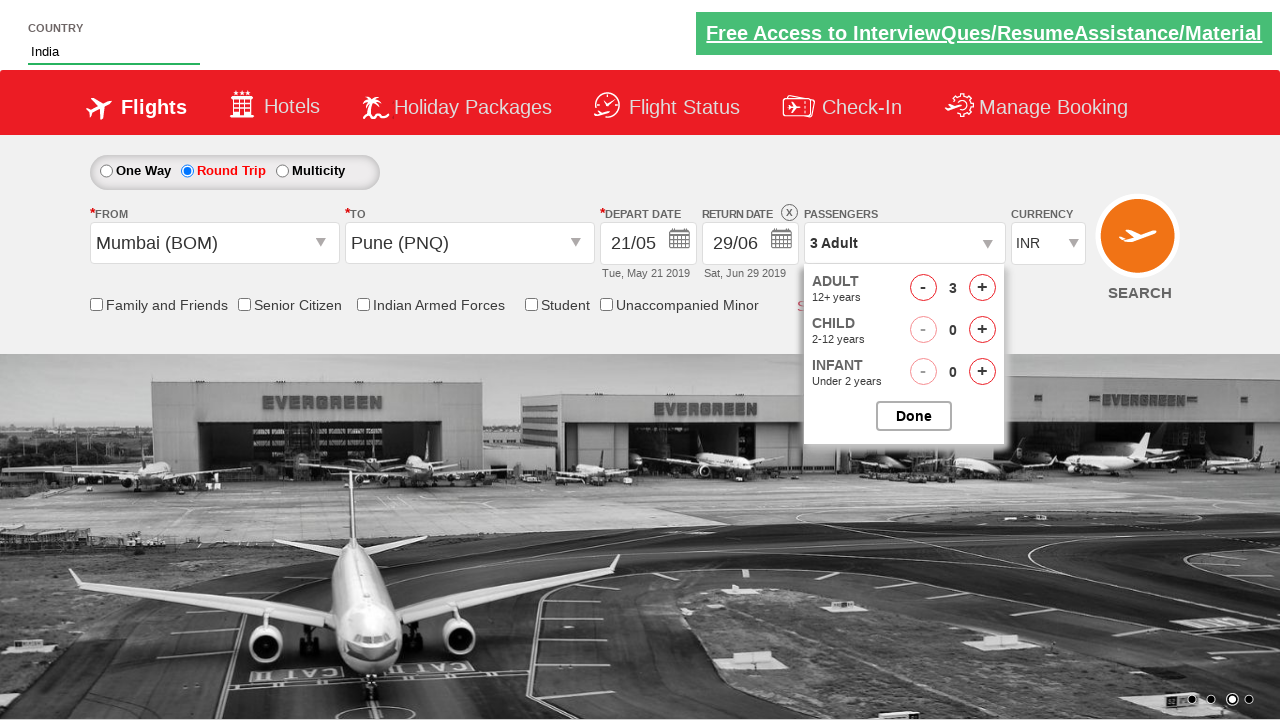

Added adult passenger 3 at (982, 288) on #hrefIncAdt
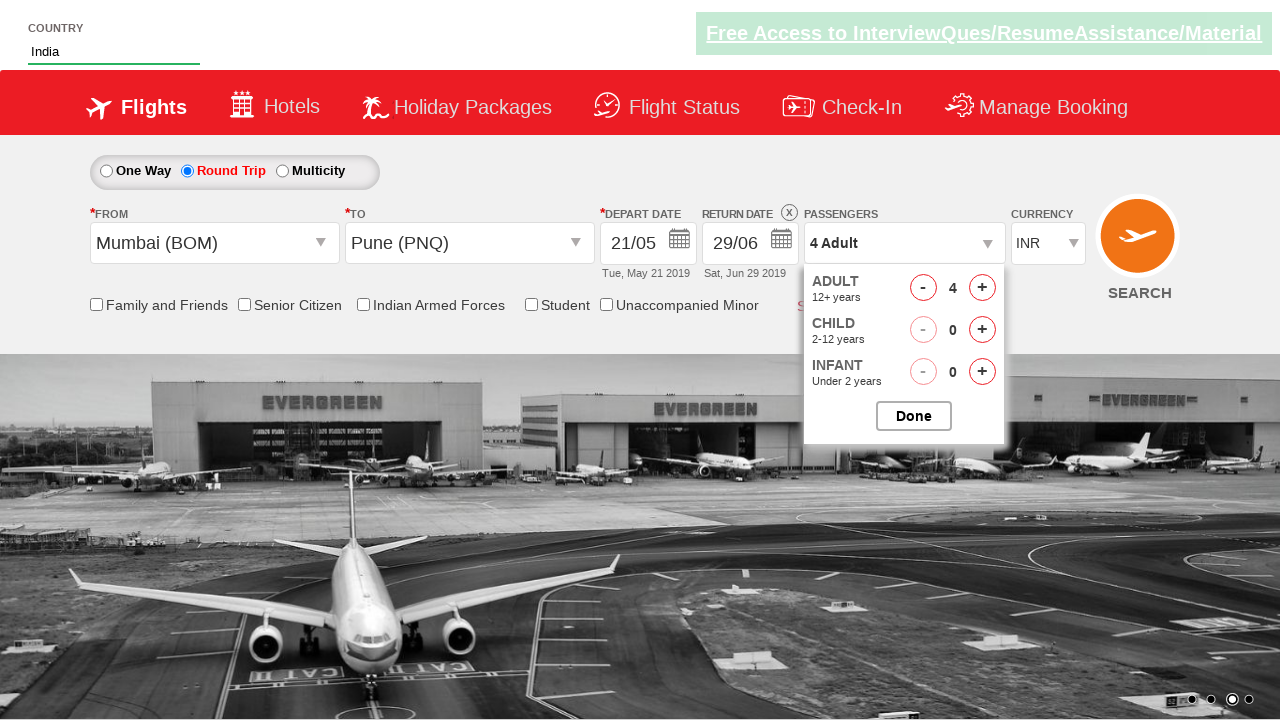

Closed passenger info dropdown at (914, 416) on #btnclosepaxoption
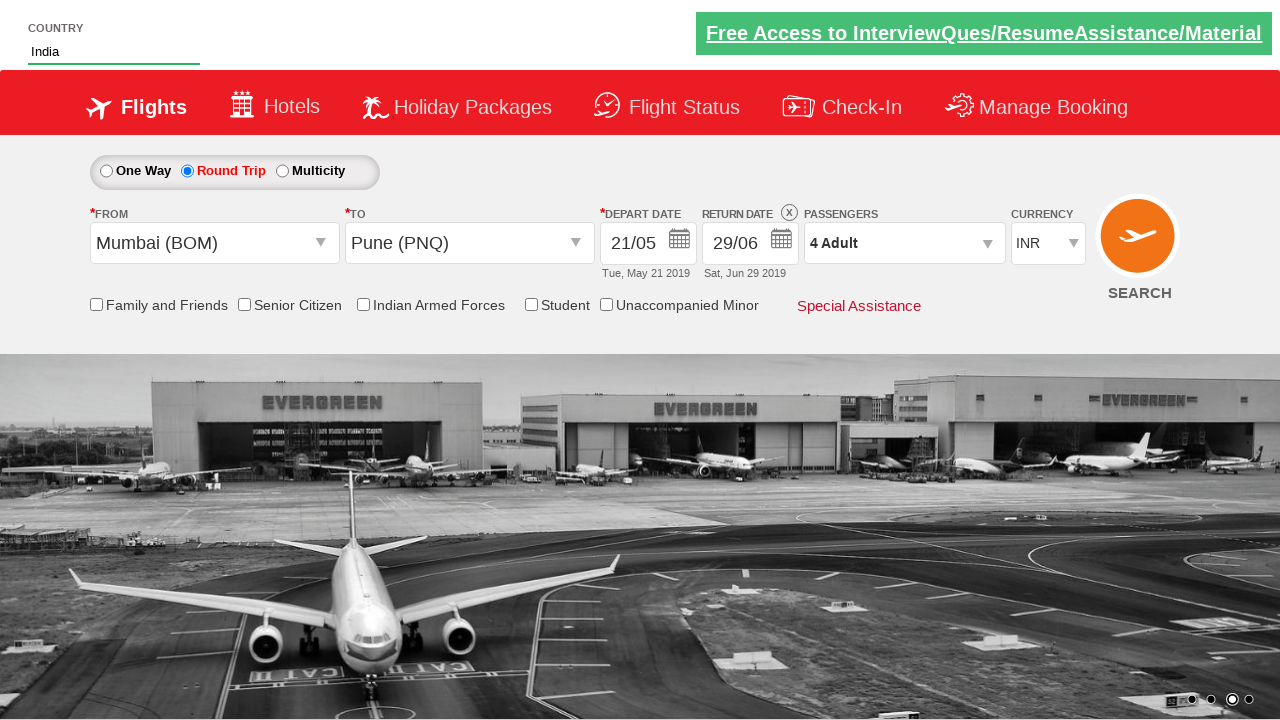

Selected currency from dropdown (index 2) on #ctl00_mainContent_DropDownListCurrency
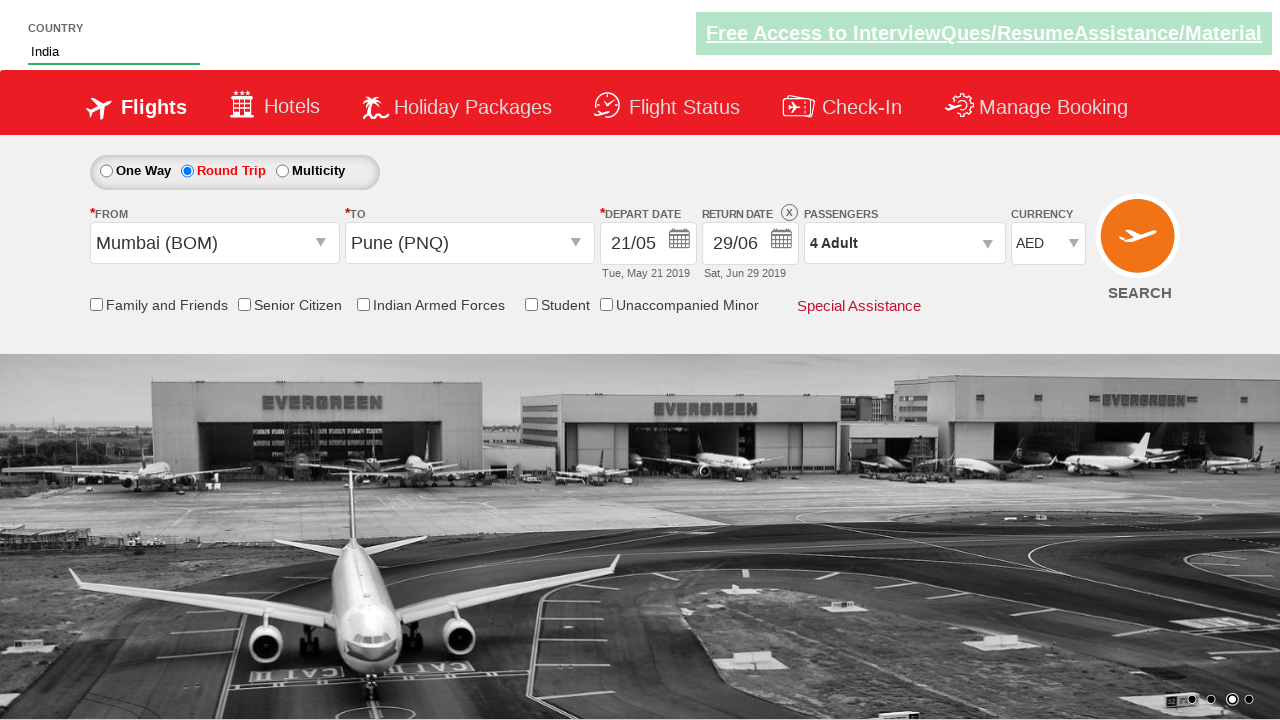

Checked friends and family checkbox at (96, 304) on #ctl00_mainContent_chk_friendsandfamily
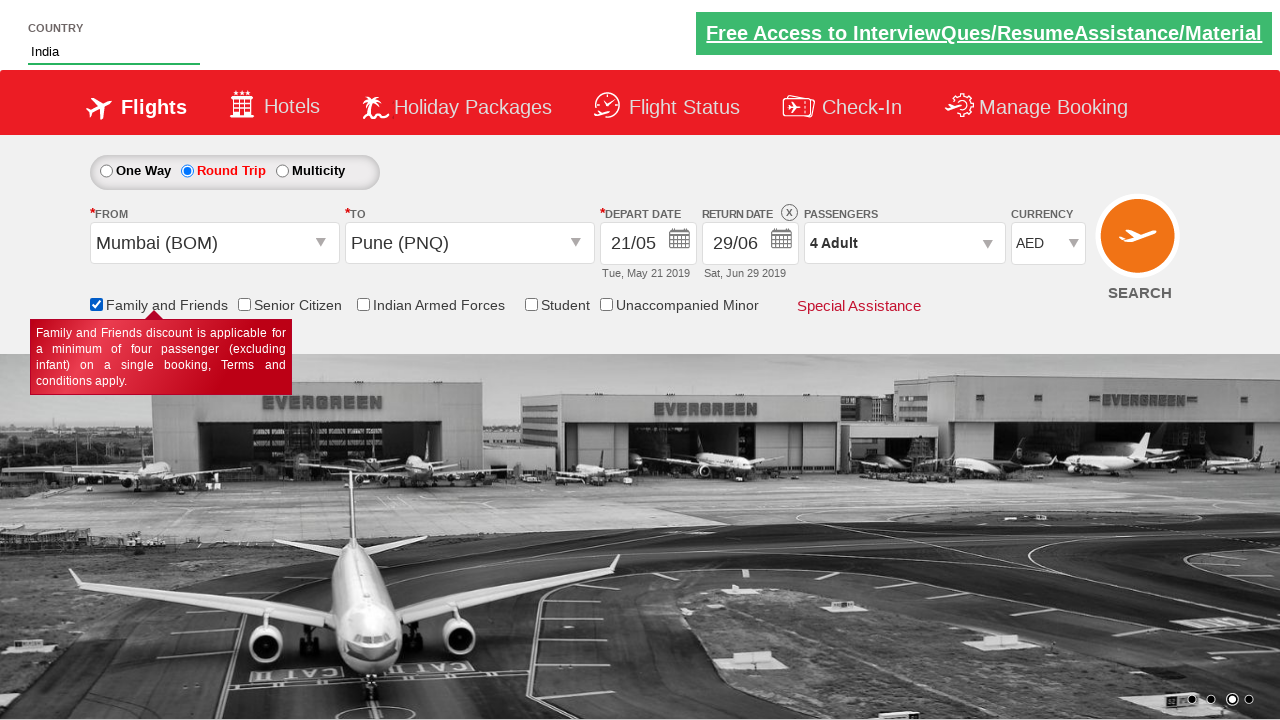

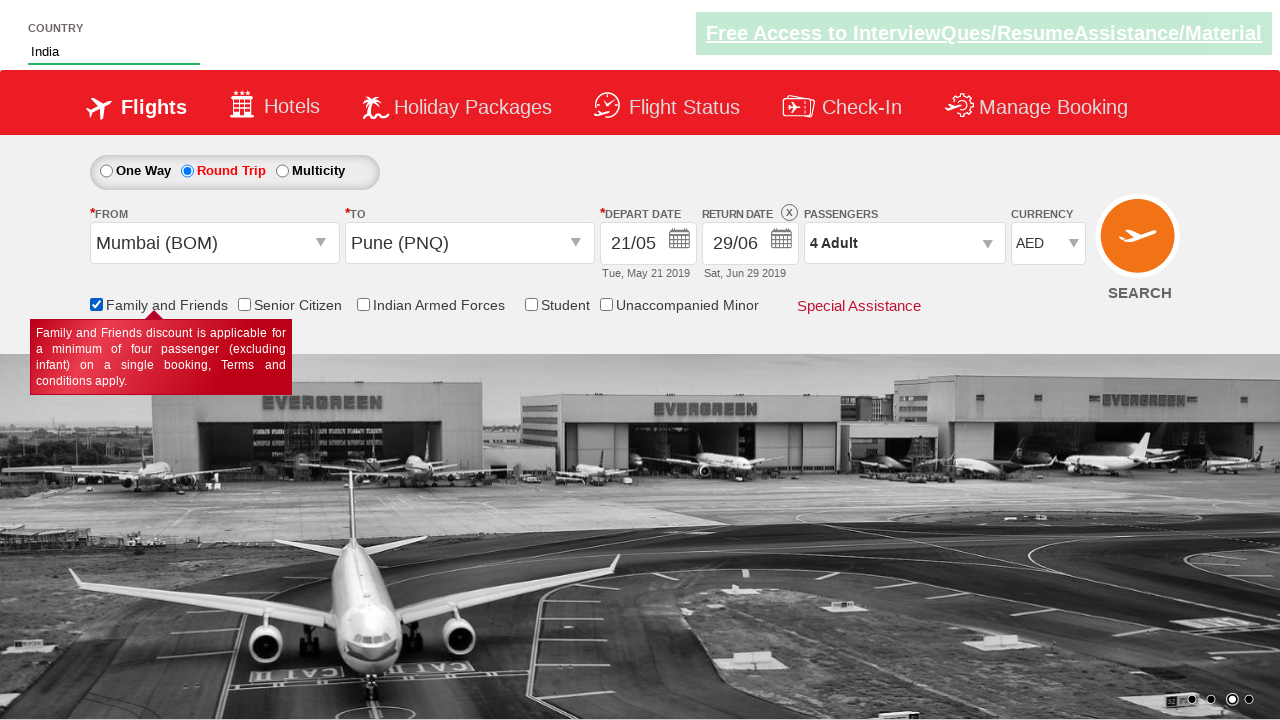